Tests date picker functionality by selecting a specific date (year, month, day) from a calendar widget on the DemoQA date picker page.

Starting URL: https://demoqa.com/date-picker

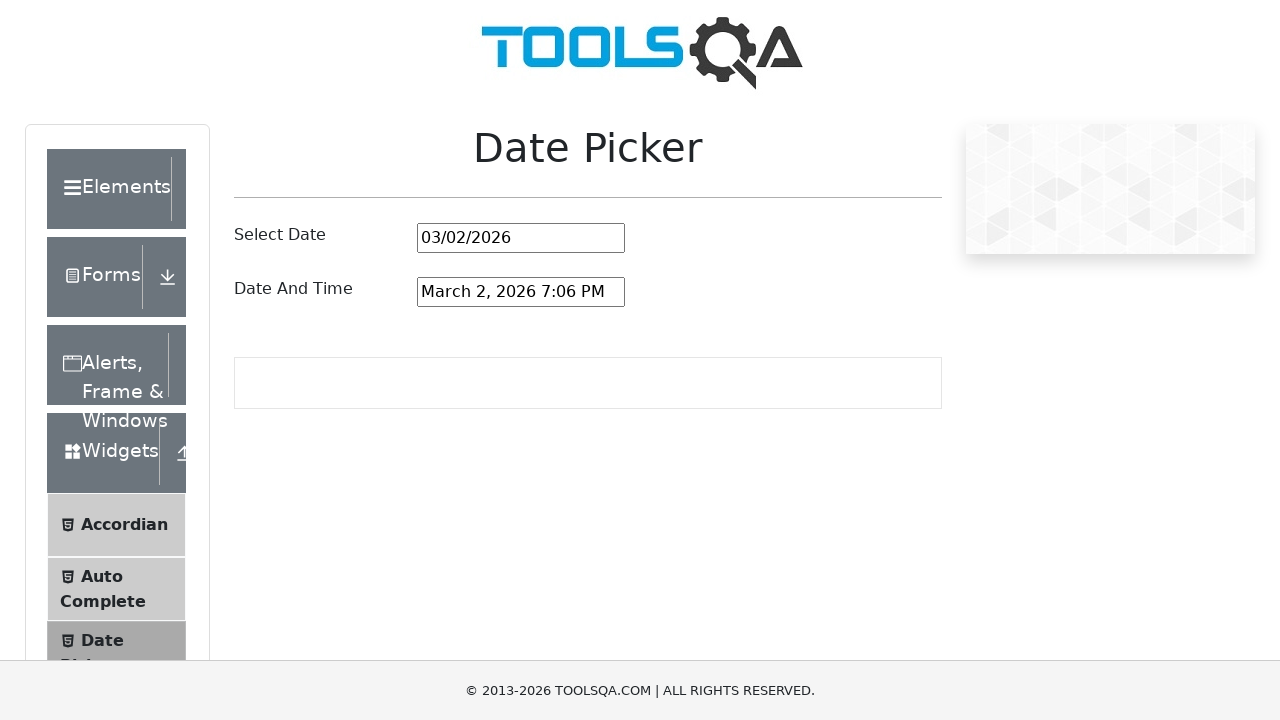

Clicked on date picker input to open calendar widget at (521, 238) on #datePickerMonthYearInput
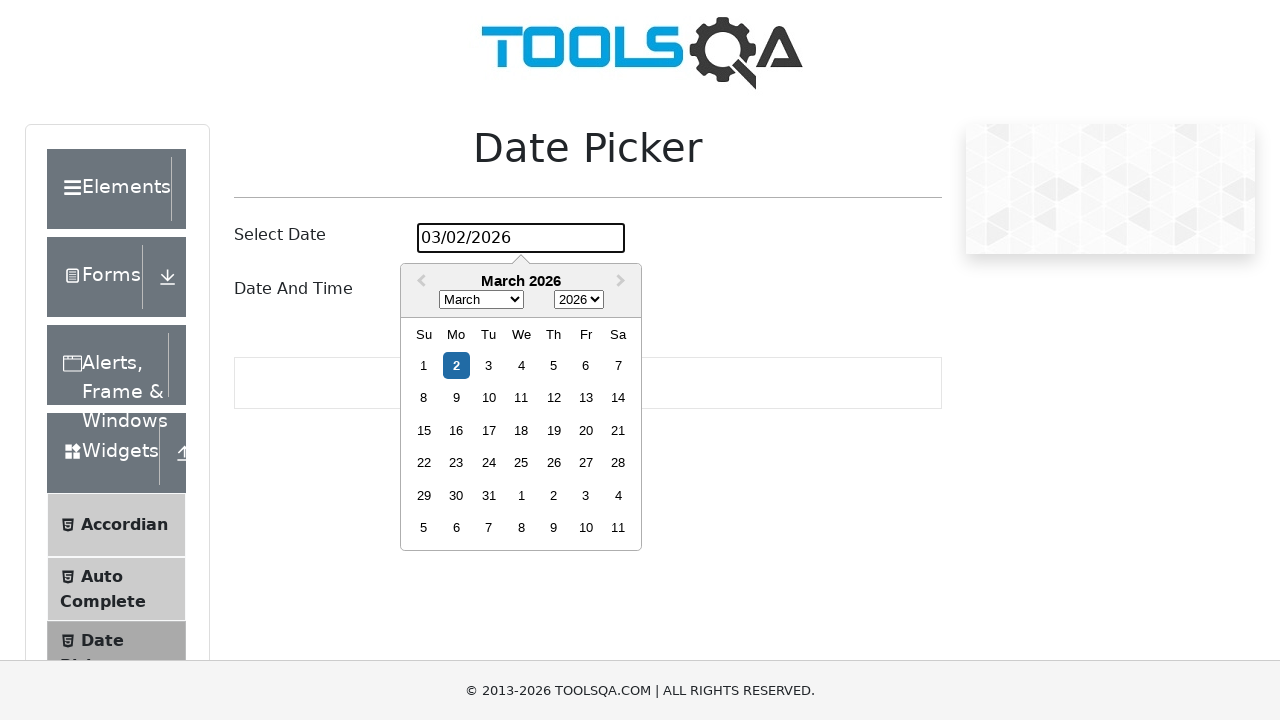

Waited for calendar to appear
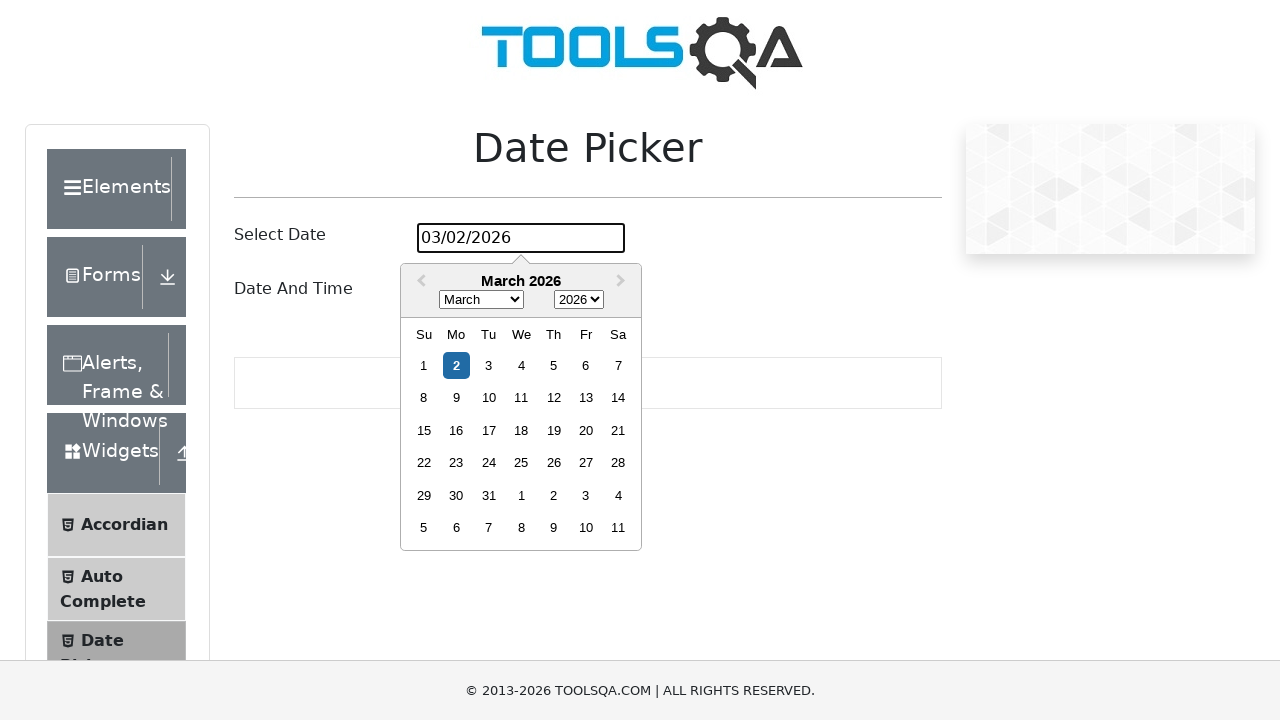

Selected year 2026 from year dropdown on .react-datepicker__year-select
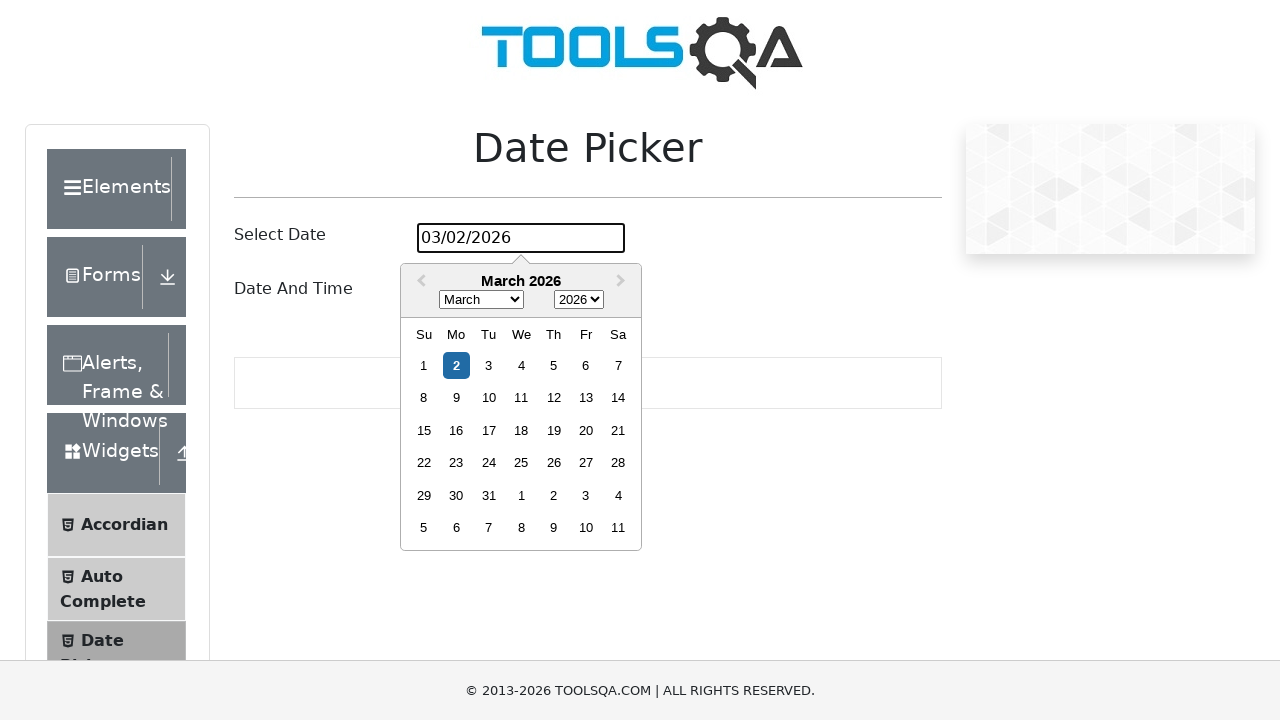

Selected July from month dropdown on .react-datepicker__month-select
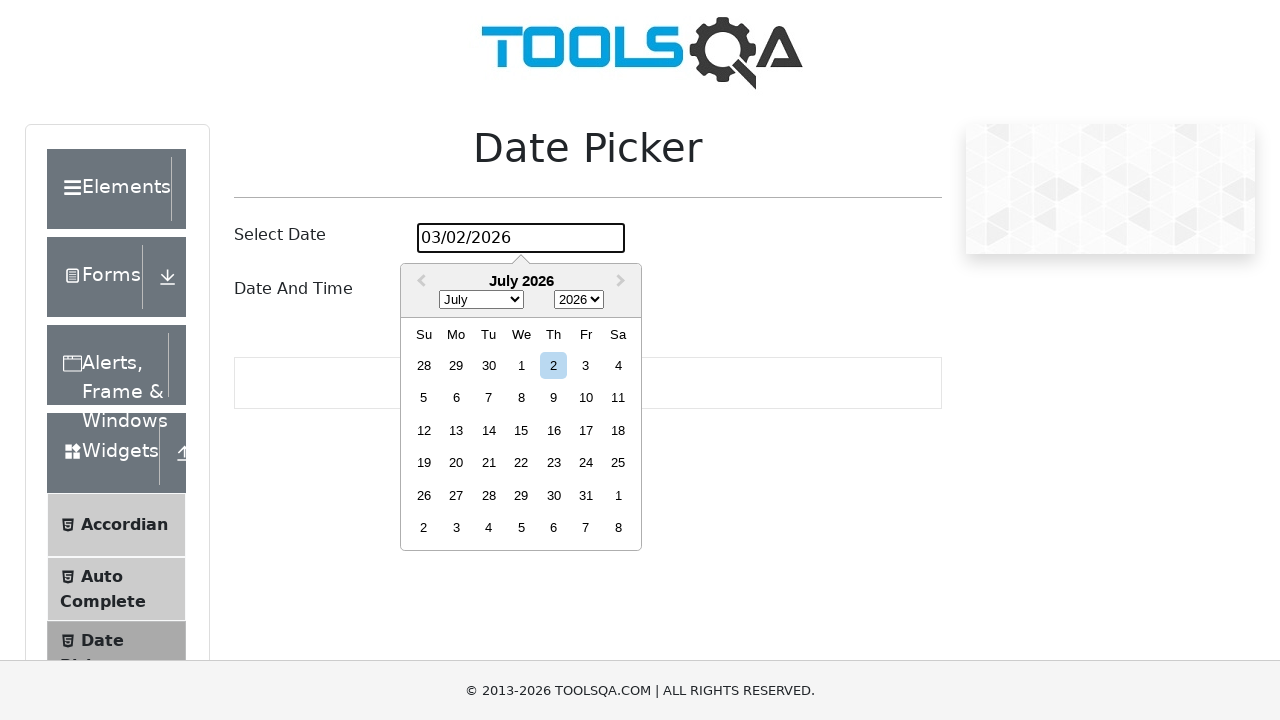

Waited for calendar to update with new month and year
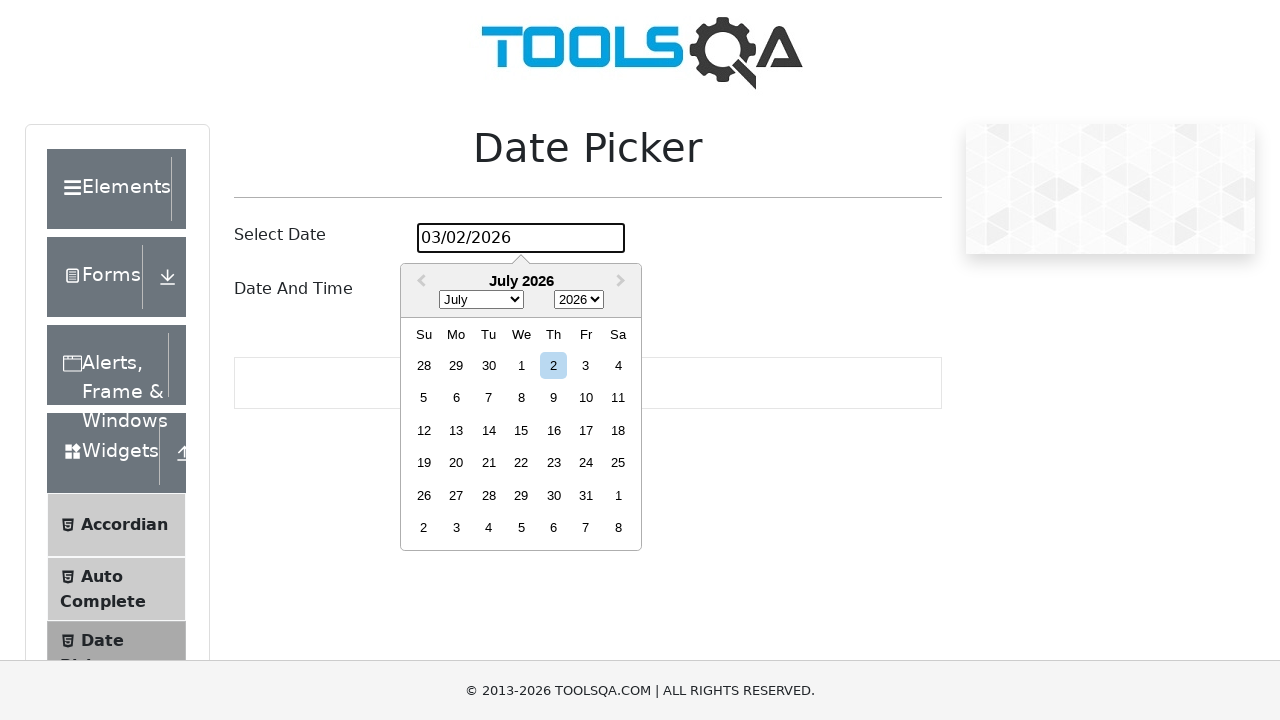

Located day 16 button in calendar
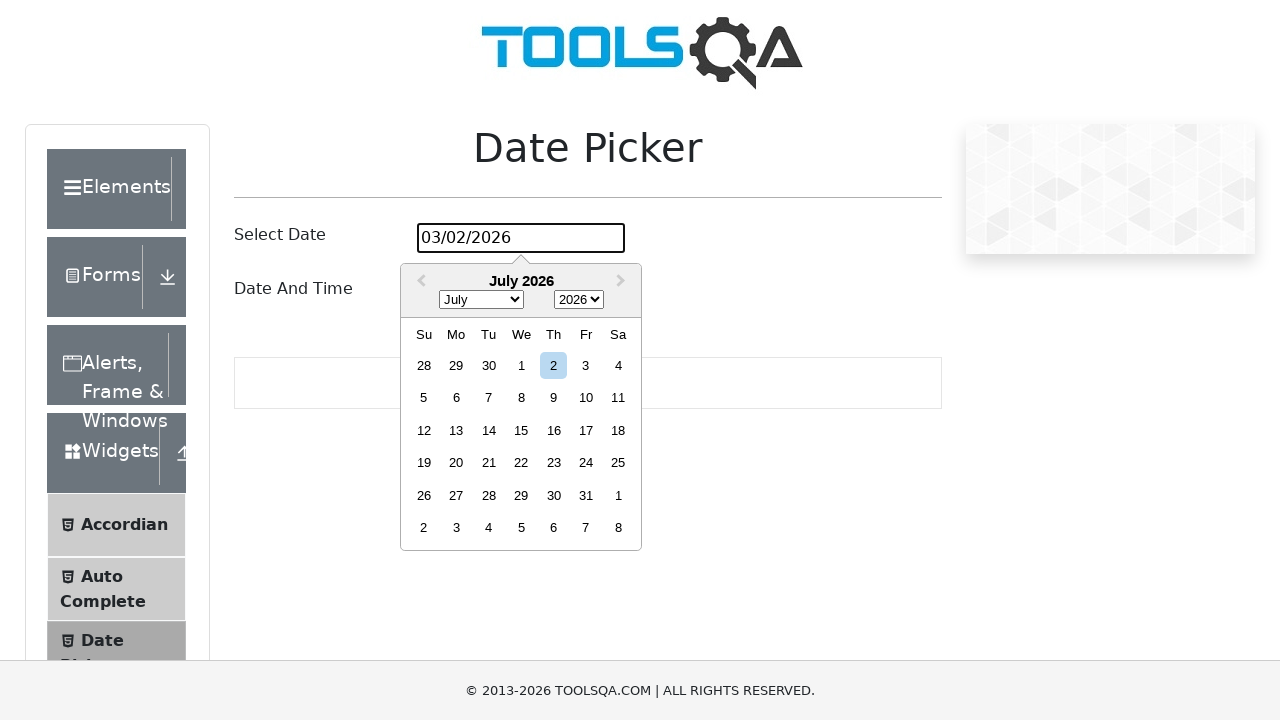

Clicked on day 16 to select the date (July 16, 2026) at (554, 430) on xpath=//div[@class='react-datepicker__month']//div[contains(text(),'16')]
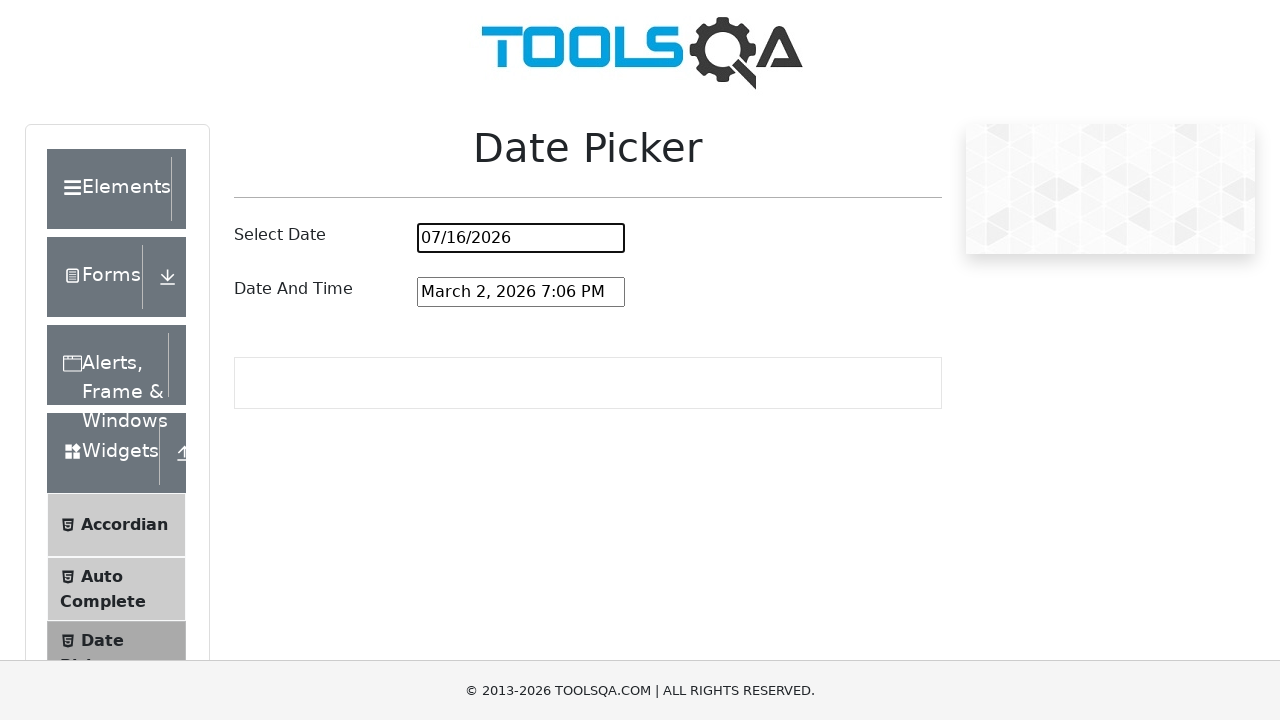

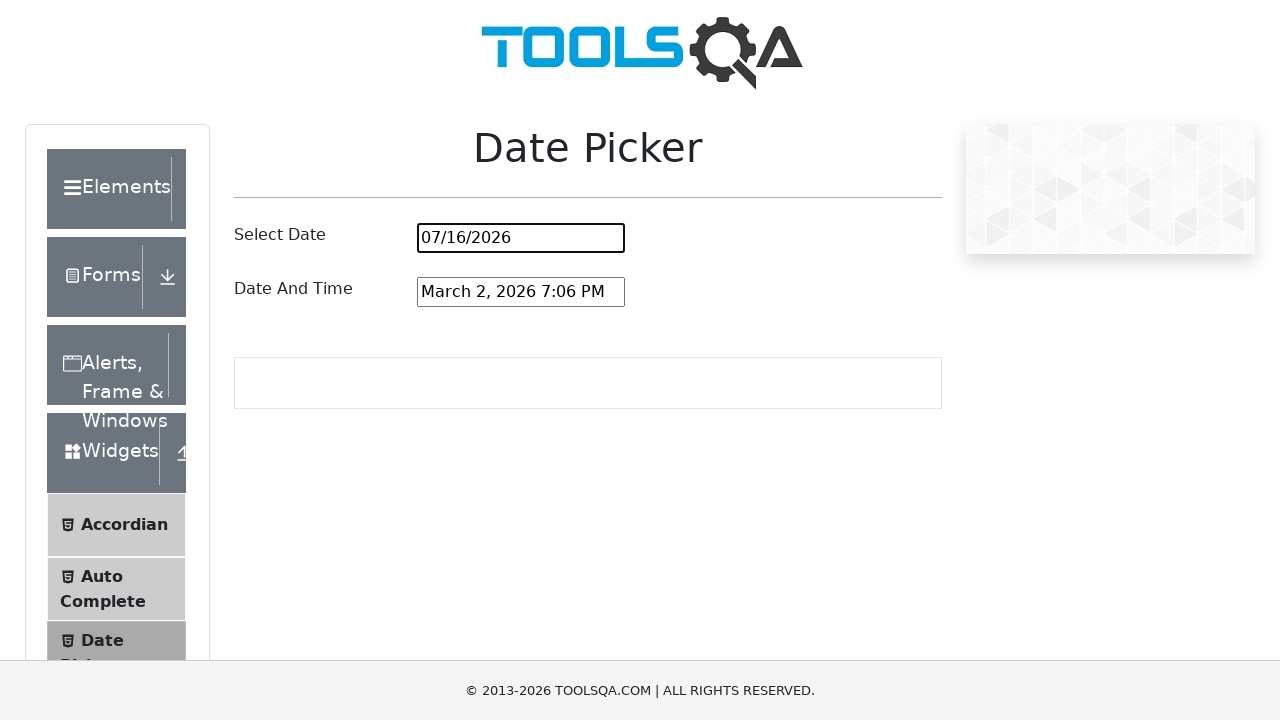